Verifies that the generate button has the correct text label "Generate"

Starting URL: http://angel.net/~nic/passwd.current.html

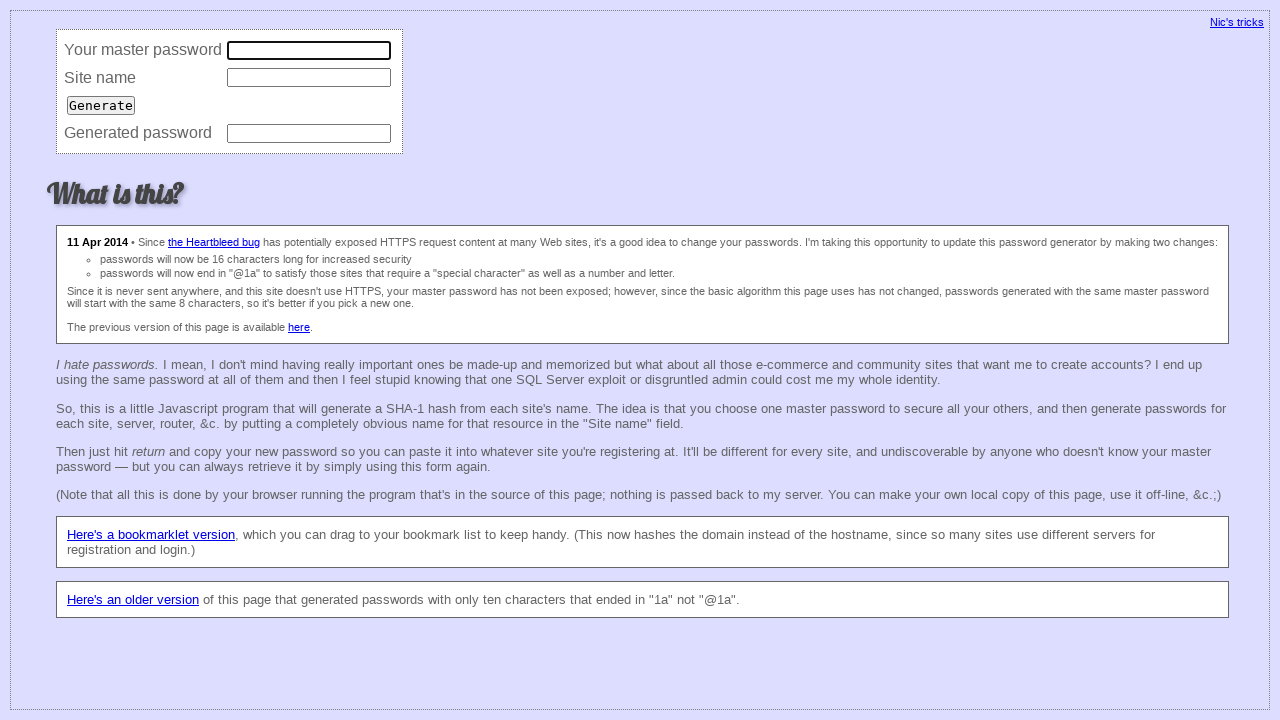

Navigated to password generation page
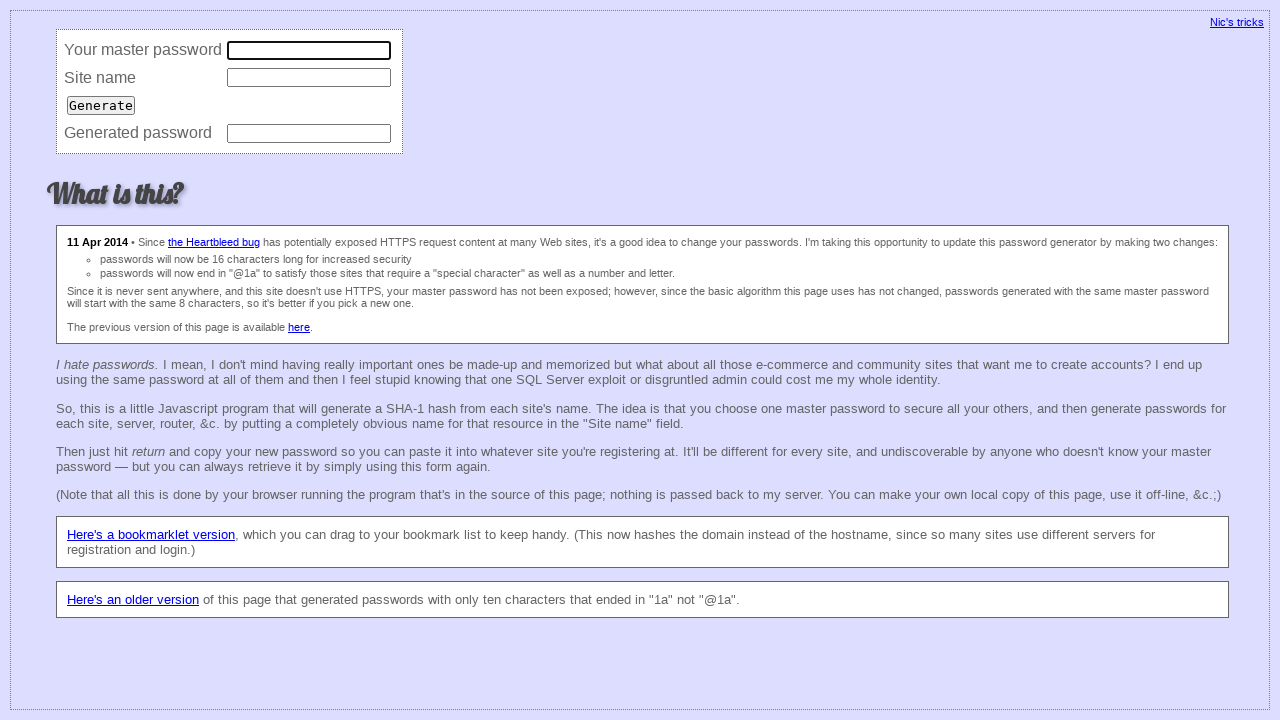

Located the Generate button element
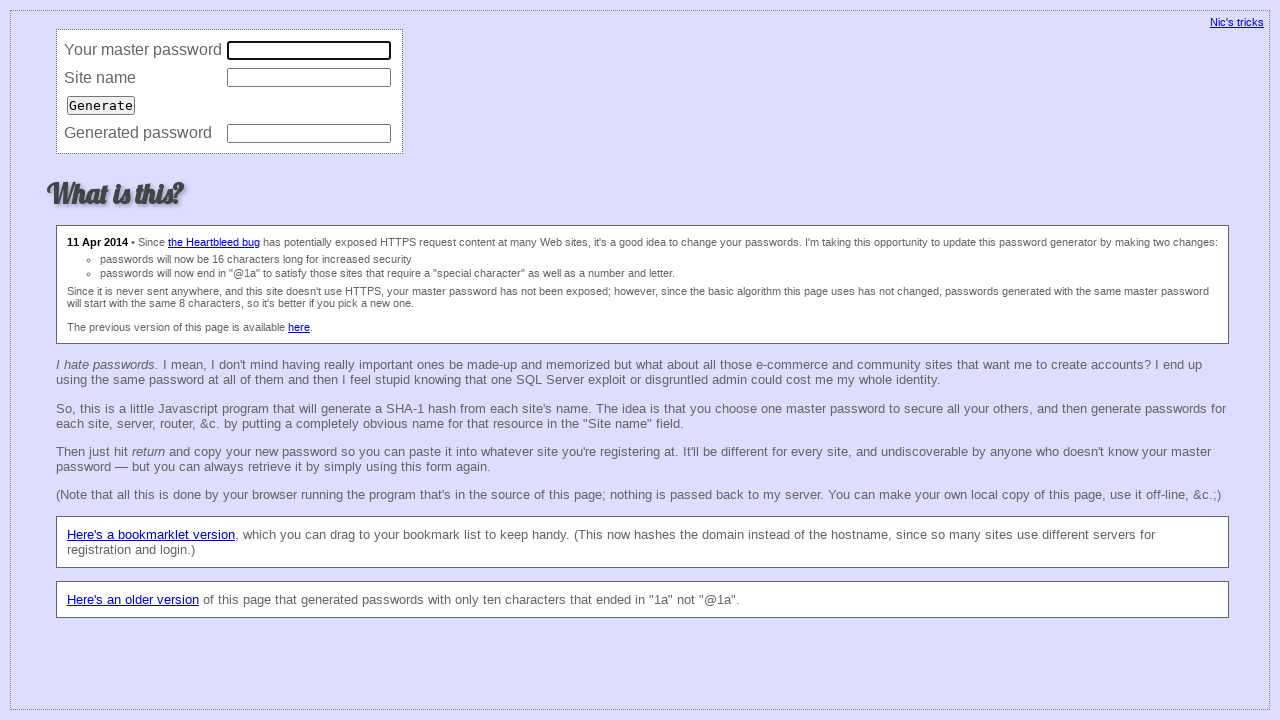

Retrieved the Generate button's value attribute
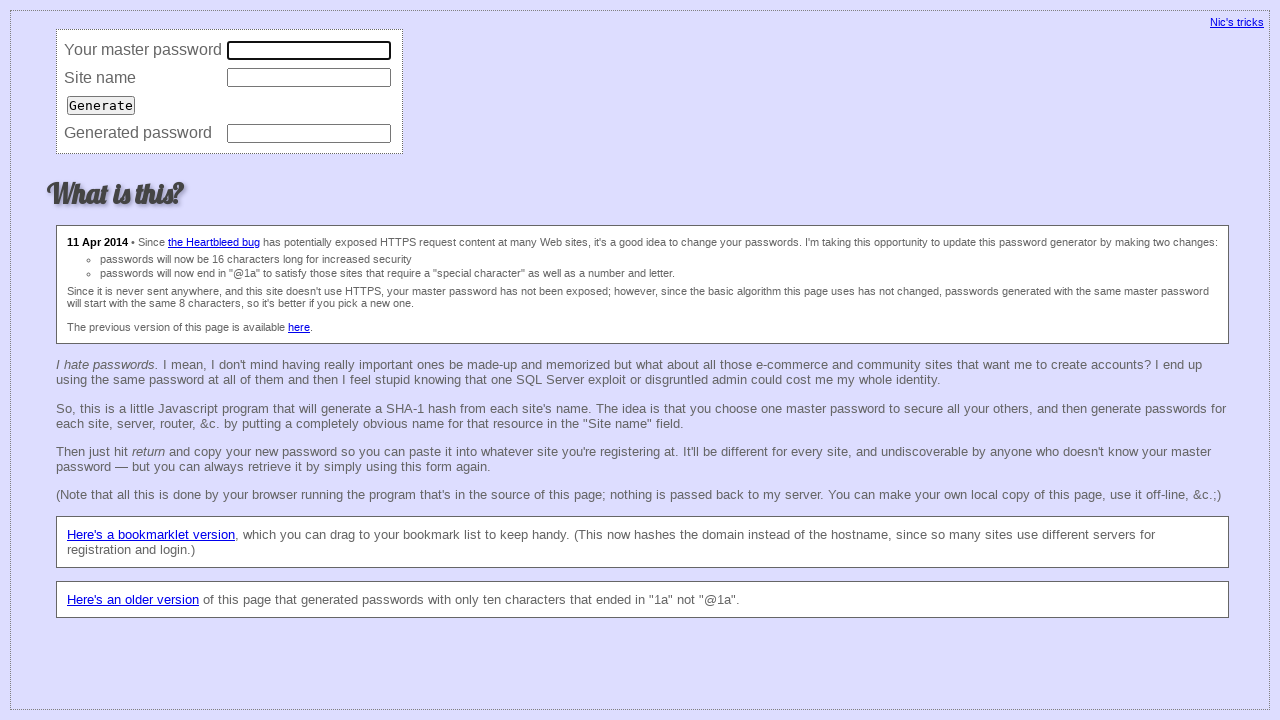

Verified that the Generate button has the correct text label 'Generate'
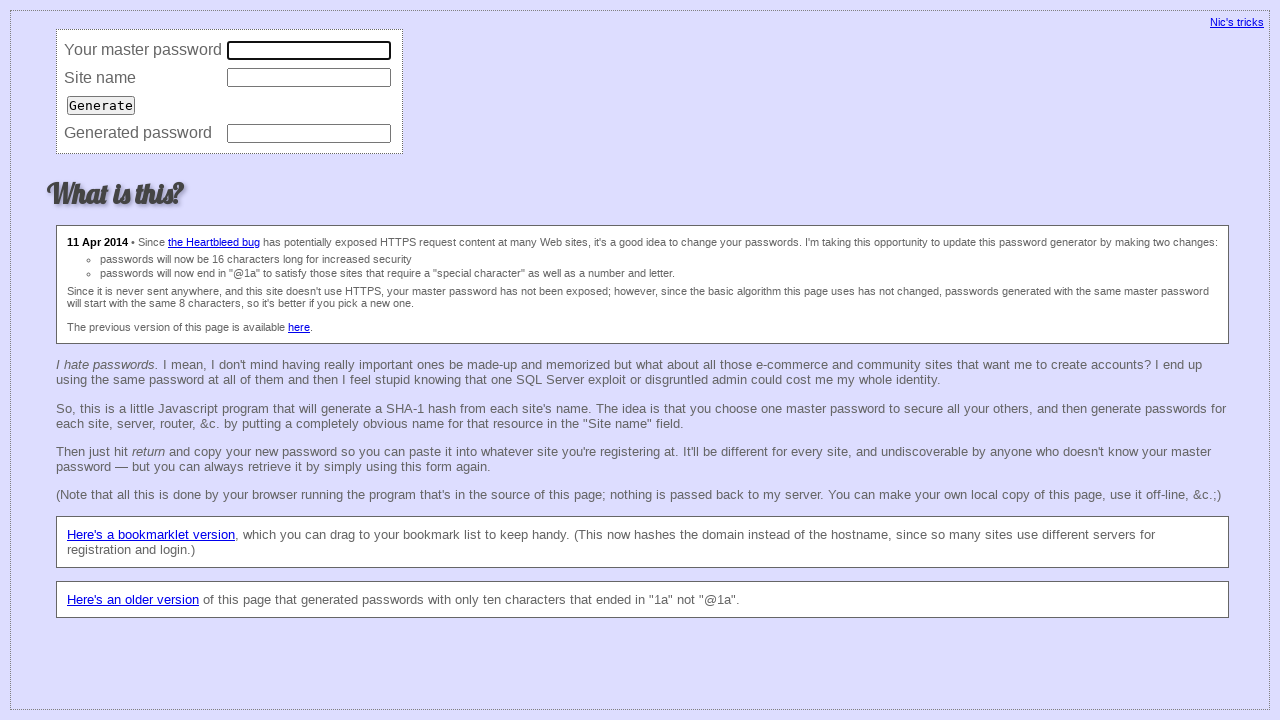

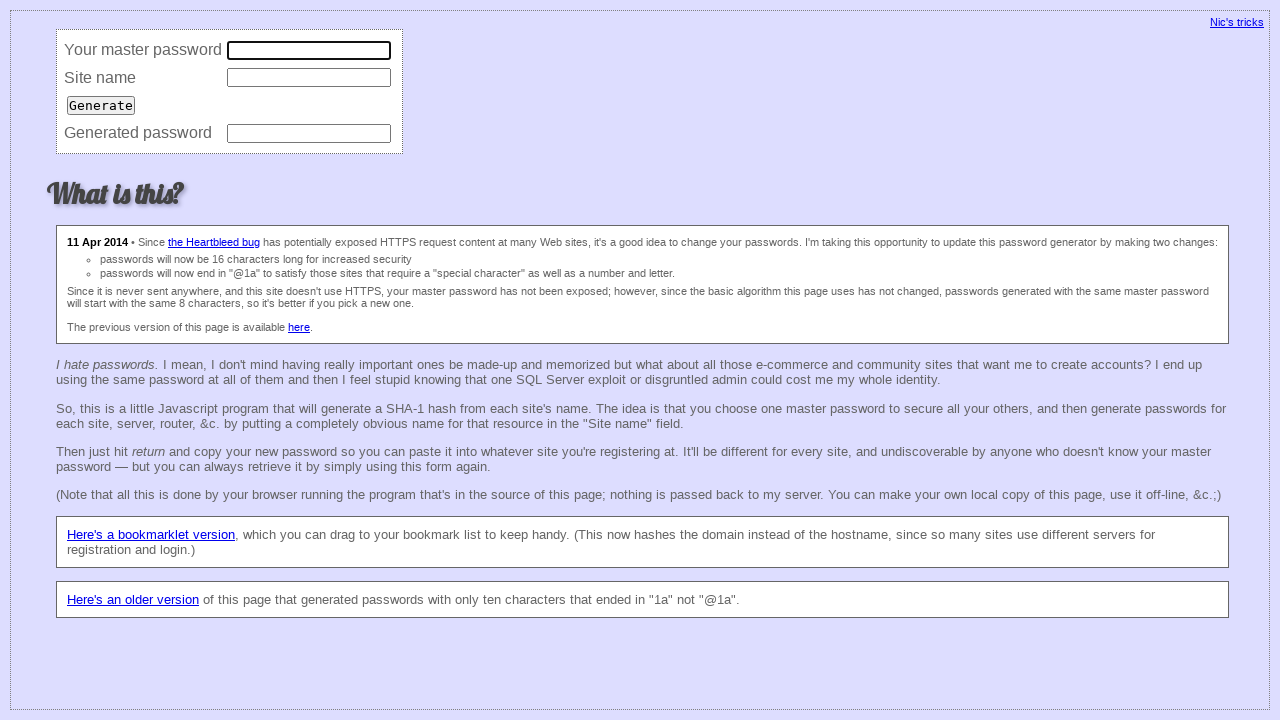